Tests window handling functionality by clicking a link that opens a new window/tab, switching to the new window to verify its content, and then switching back to the original window to verify it's still accessible.

Starting URL: https://the-internet.herokuapp.com/windows

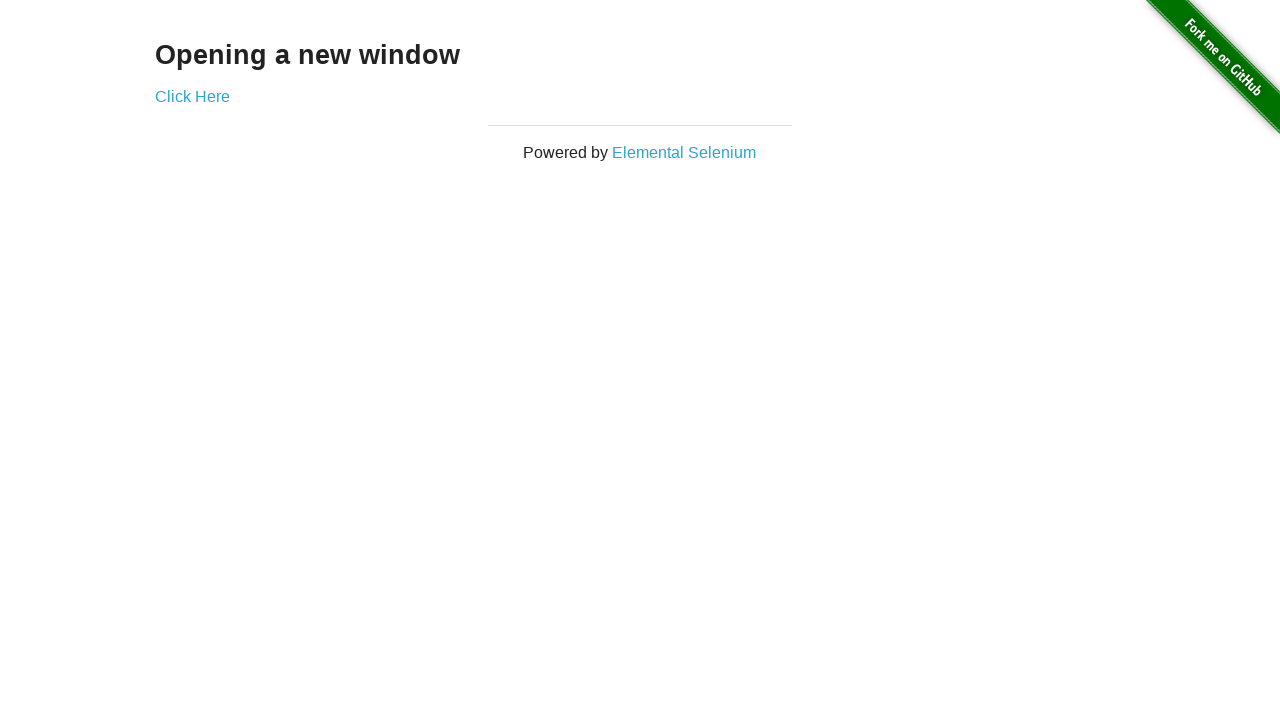

Verified page heading is 'Opening a new window'
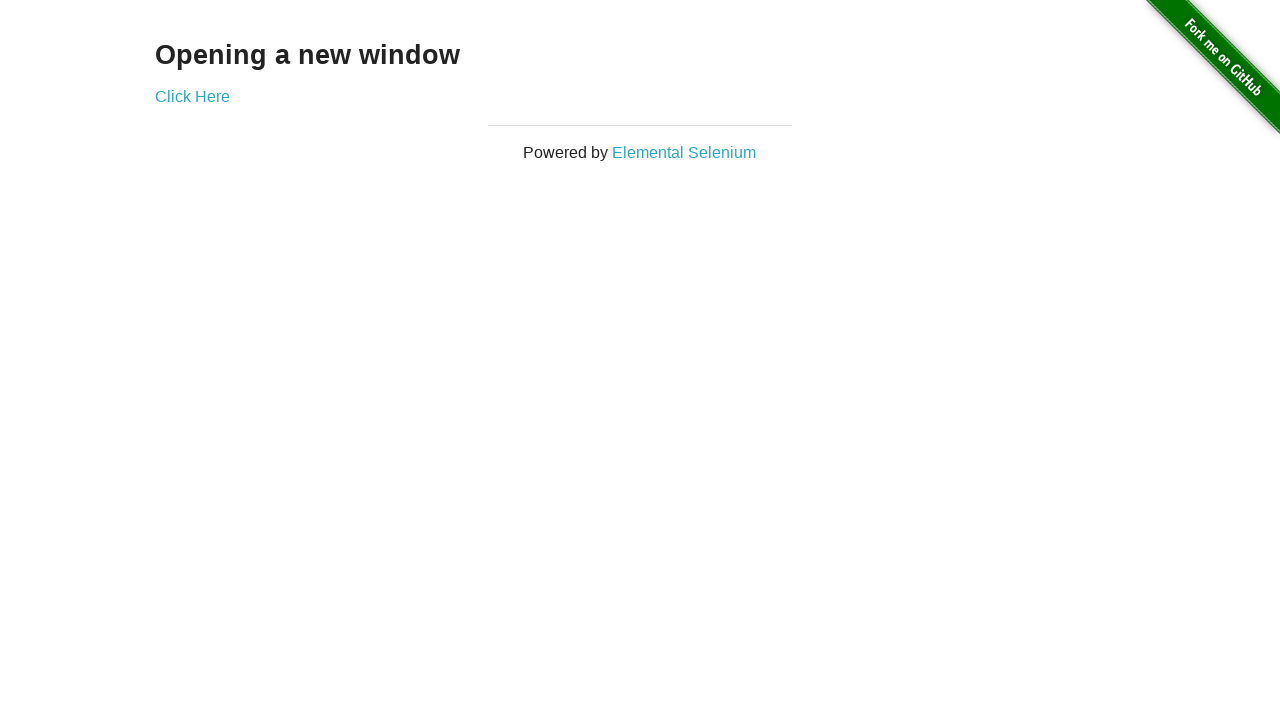

Verified page title is 'The Internet'
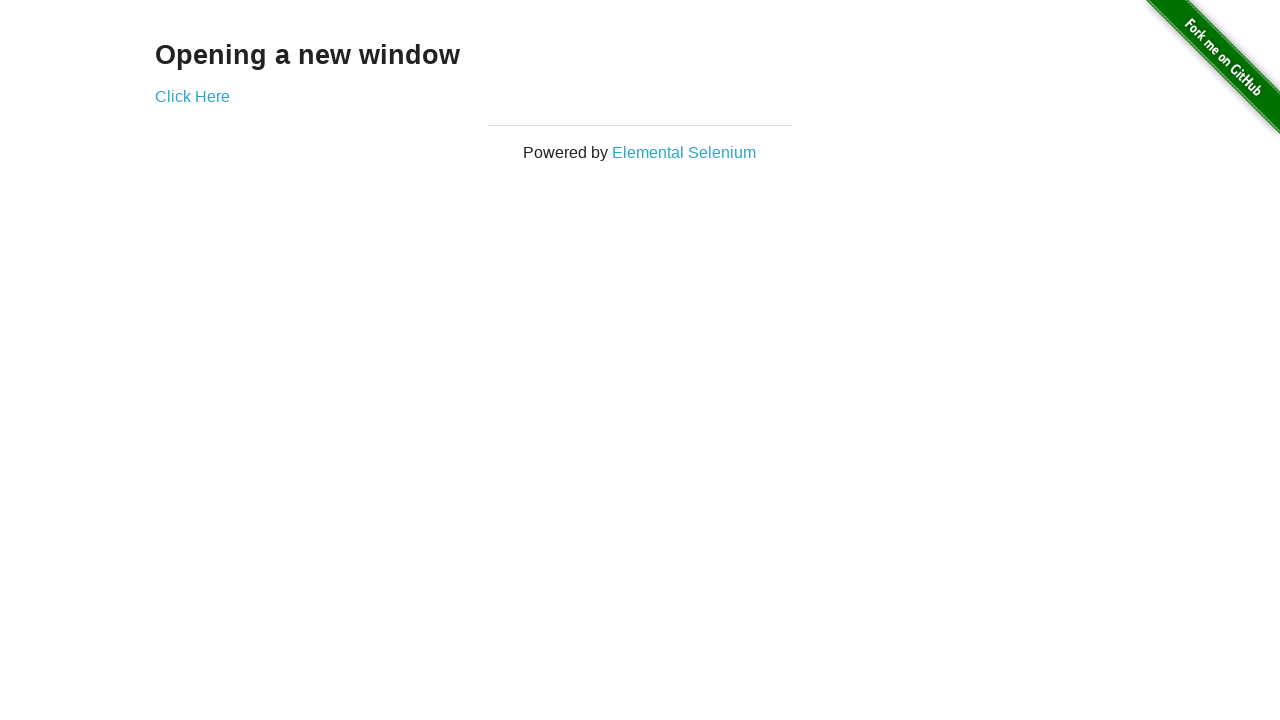

Clicked 'Click Here' link to open new window/tab at (192, 96) on text=Click Here
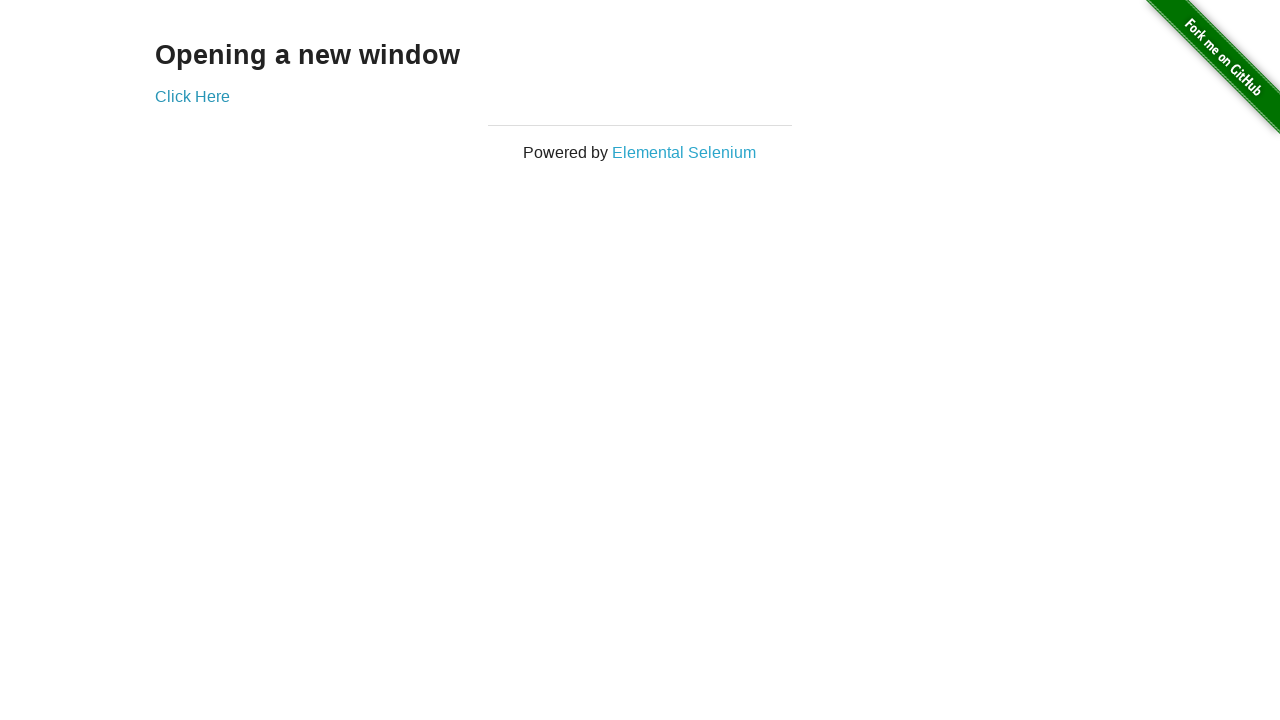

Obtained reference to new page/window
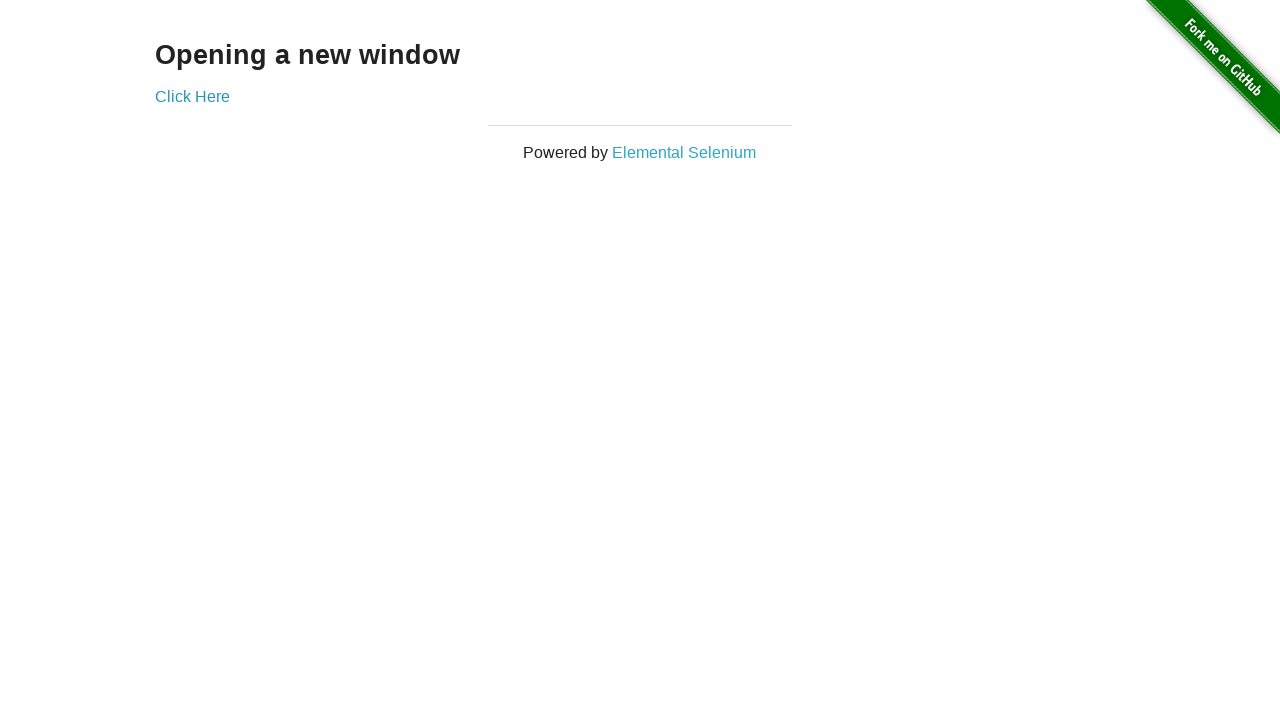

New page finished loading
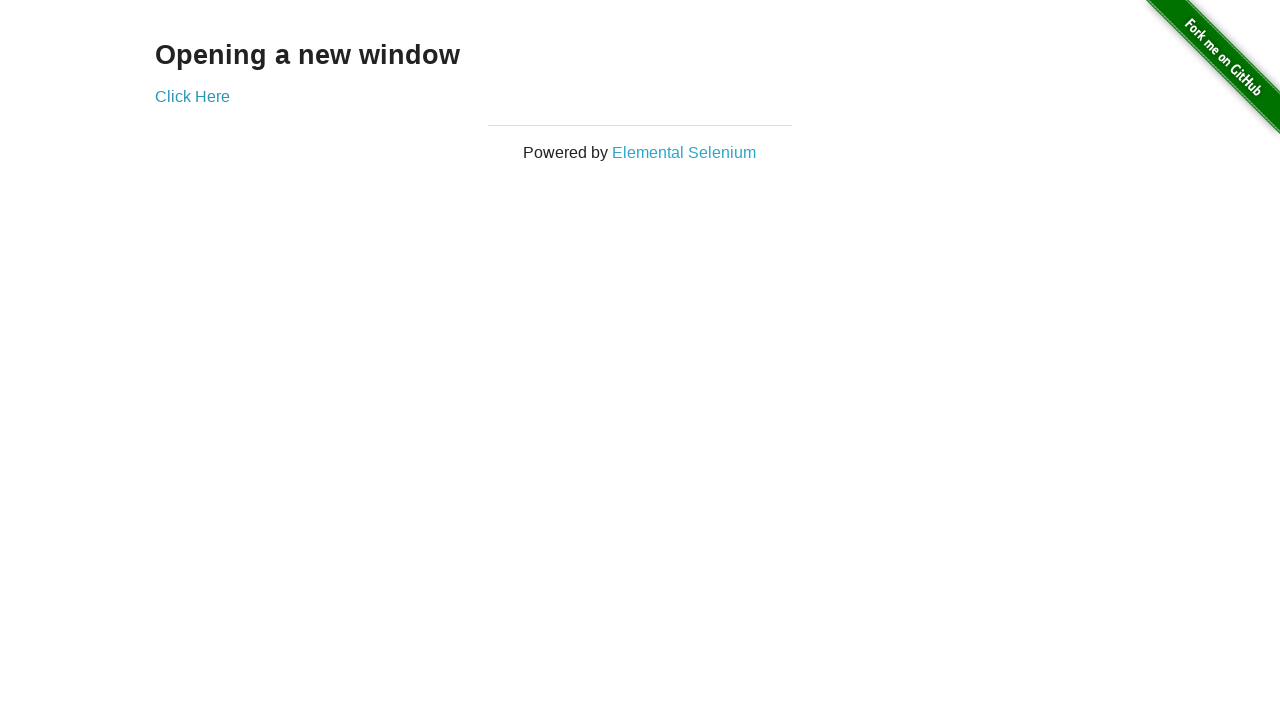

Verified new window title is 'New Window'
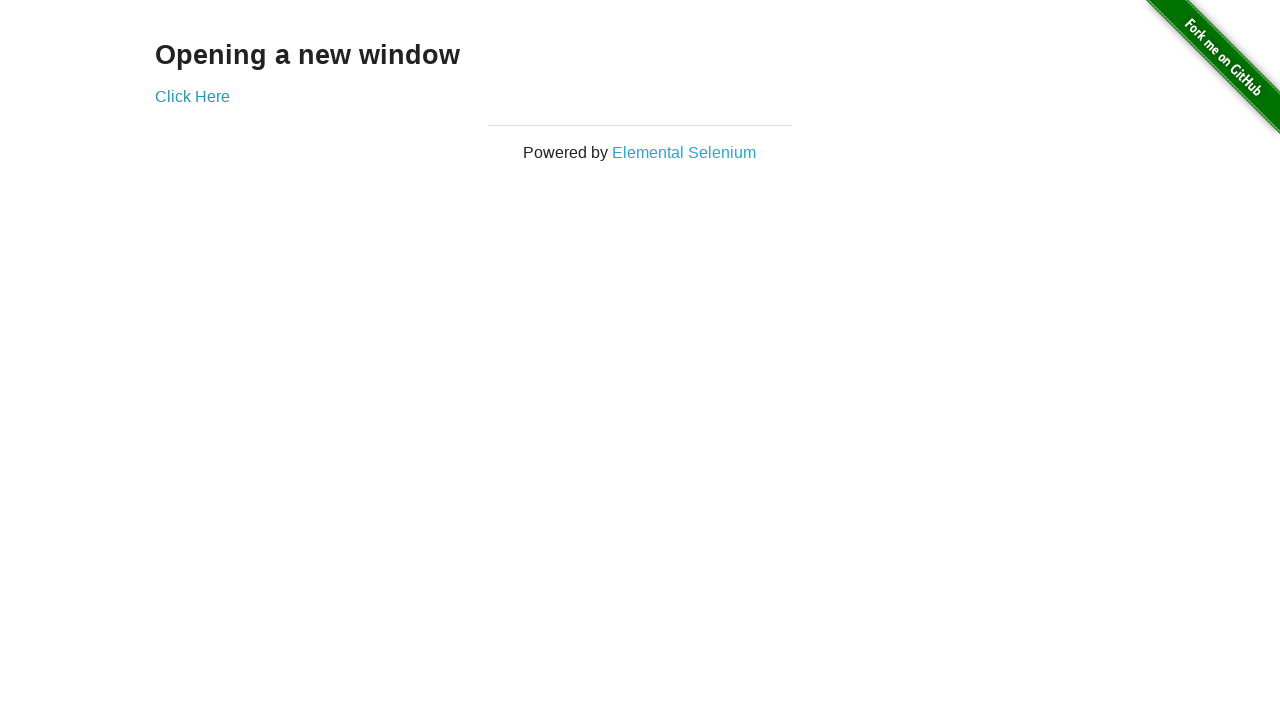

Verified new page heading is 'New Window'
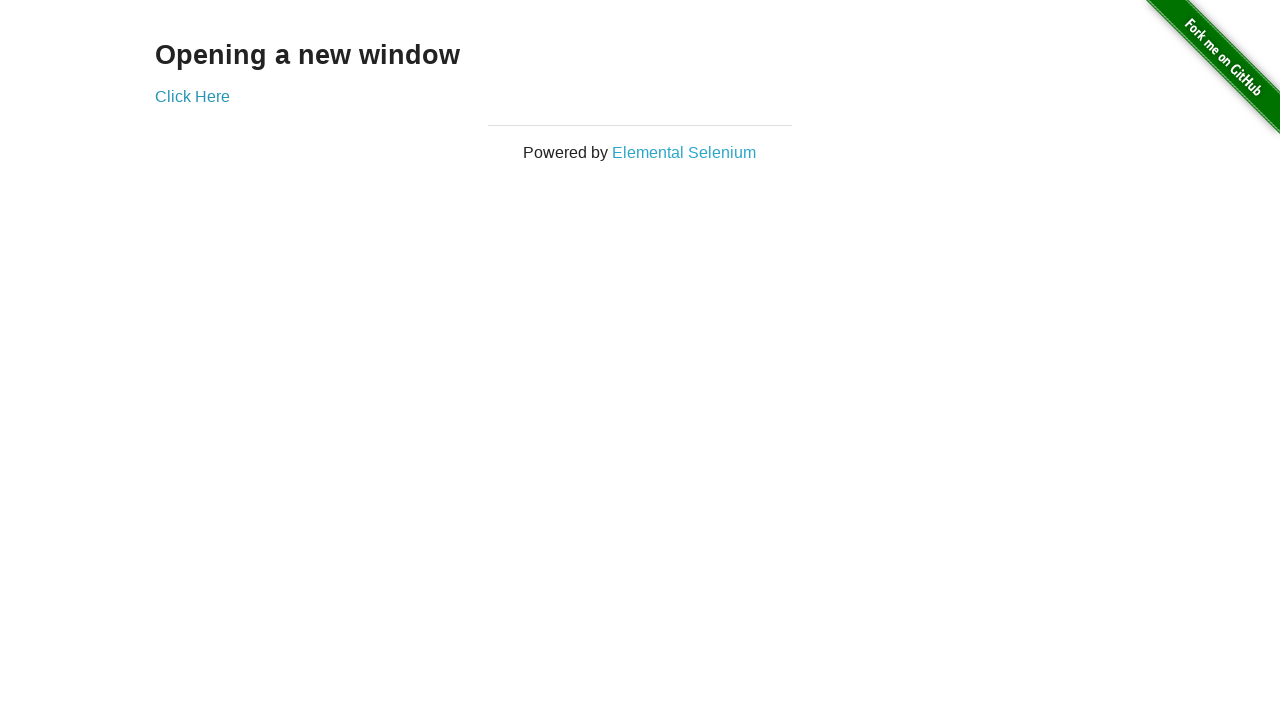

Switched back to original page
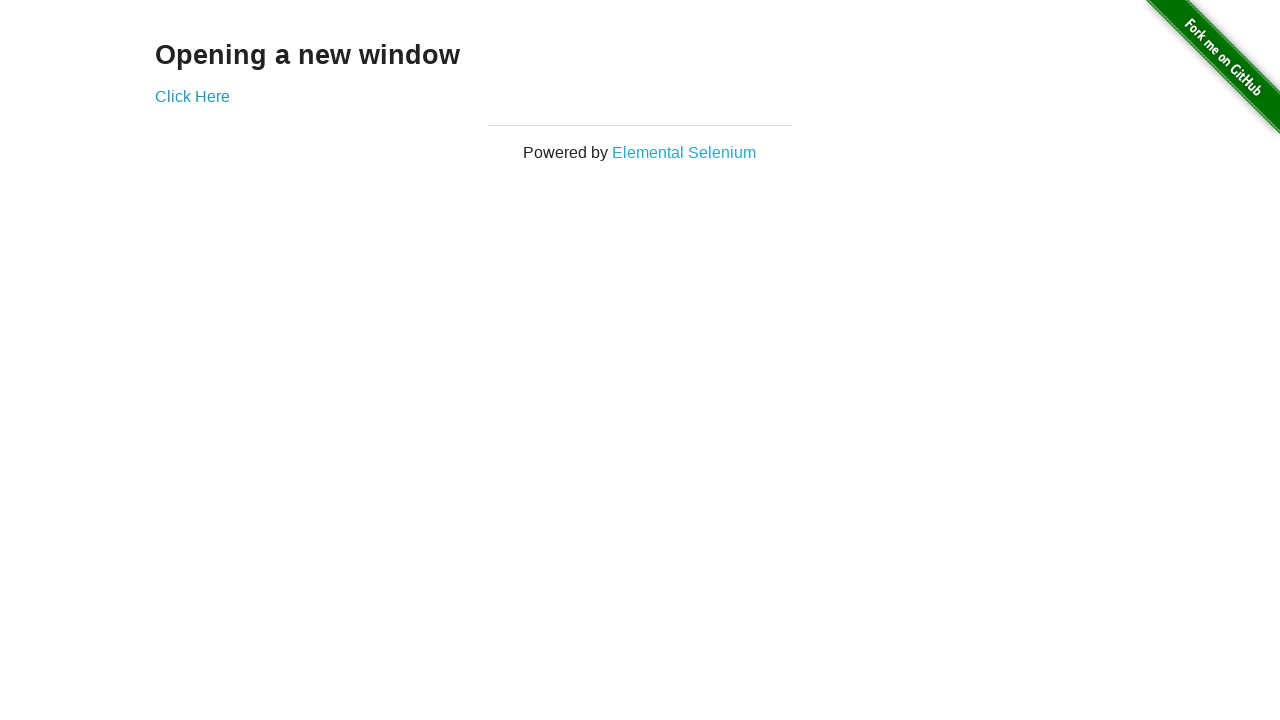

Verified original page title is still 'The Internet'
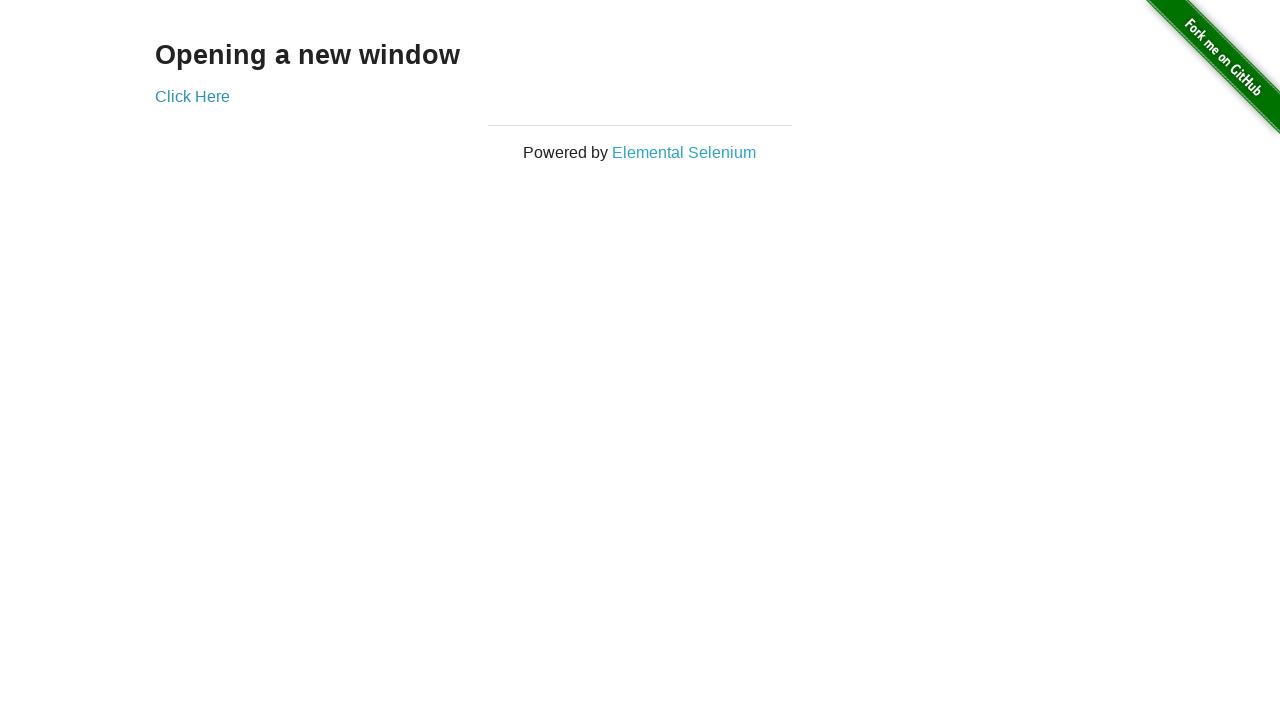

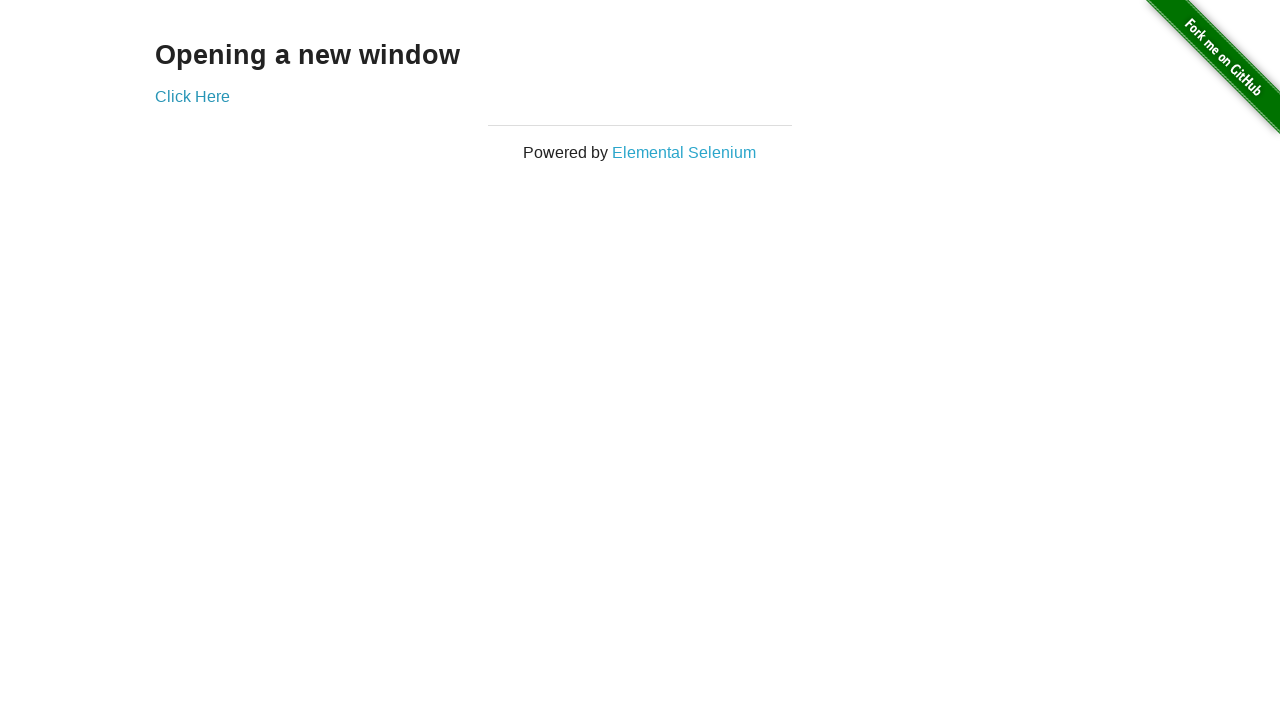